Tests interaction with a paginated web table by navigating to the Table Pagination section

Starting URL: https://demoapps.qspiders.com/ui

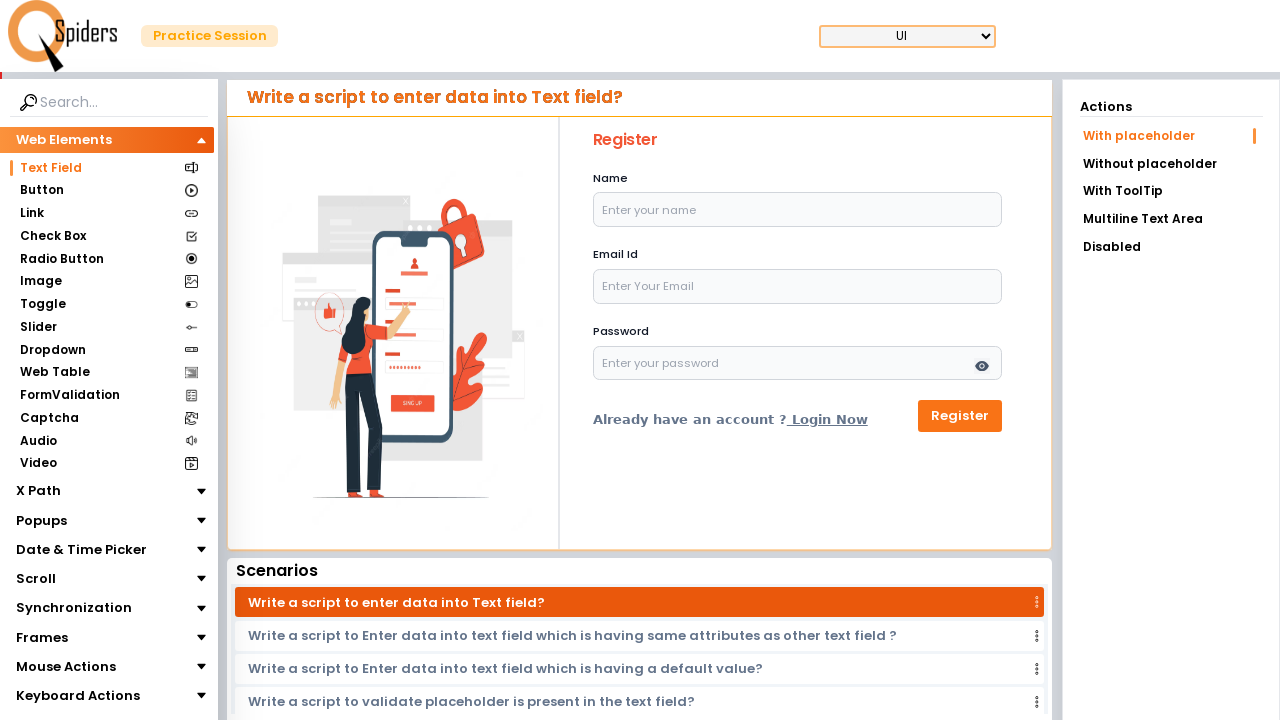

Clicked on Web Table section at (54, 373) on xpath=//section[text()='Web Table']
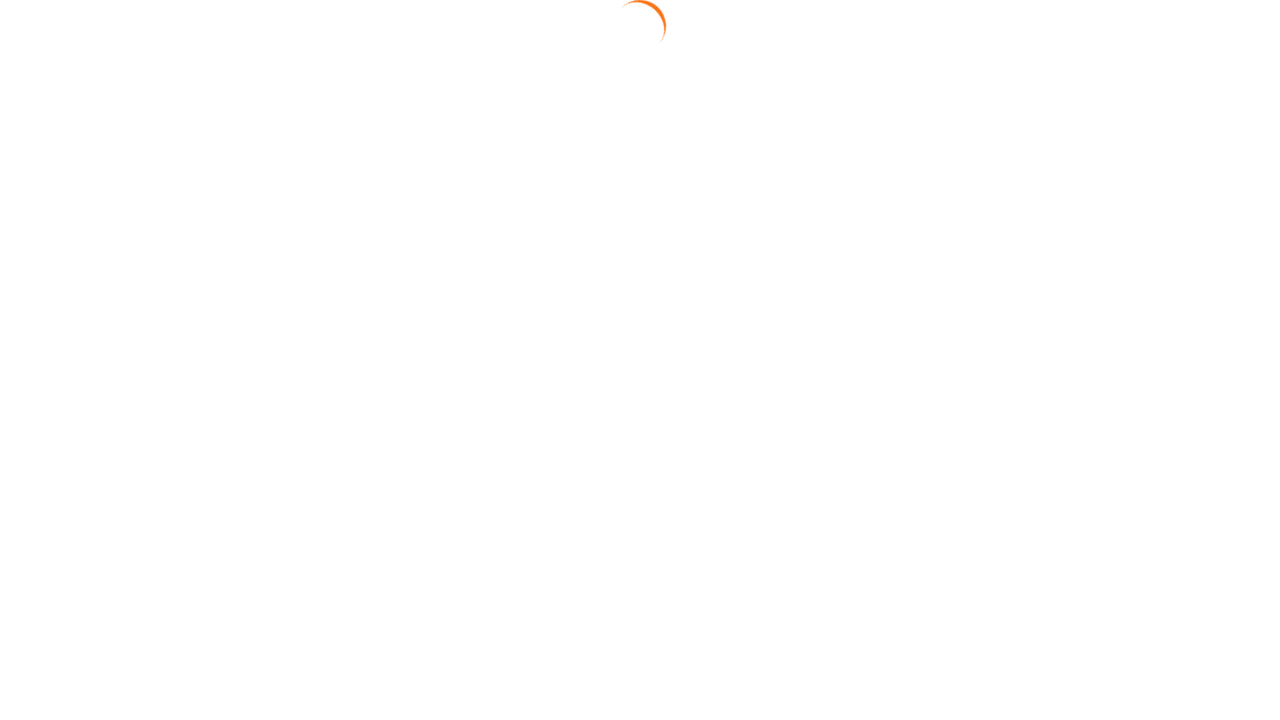

Clicked on Table Pagination link at (1170, 218) on xpath=//a[text()='Table Pagination']
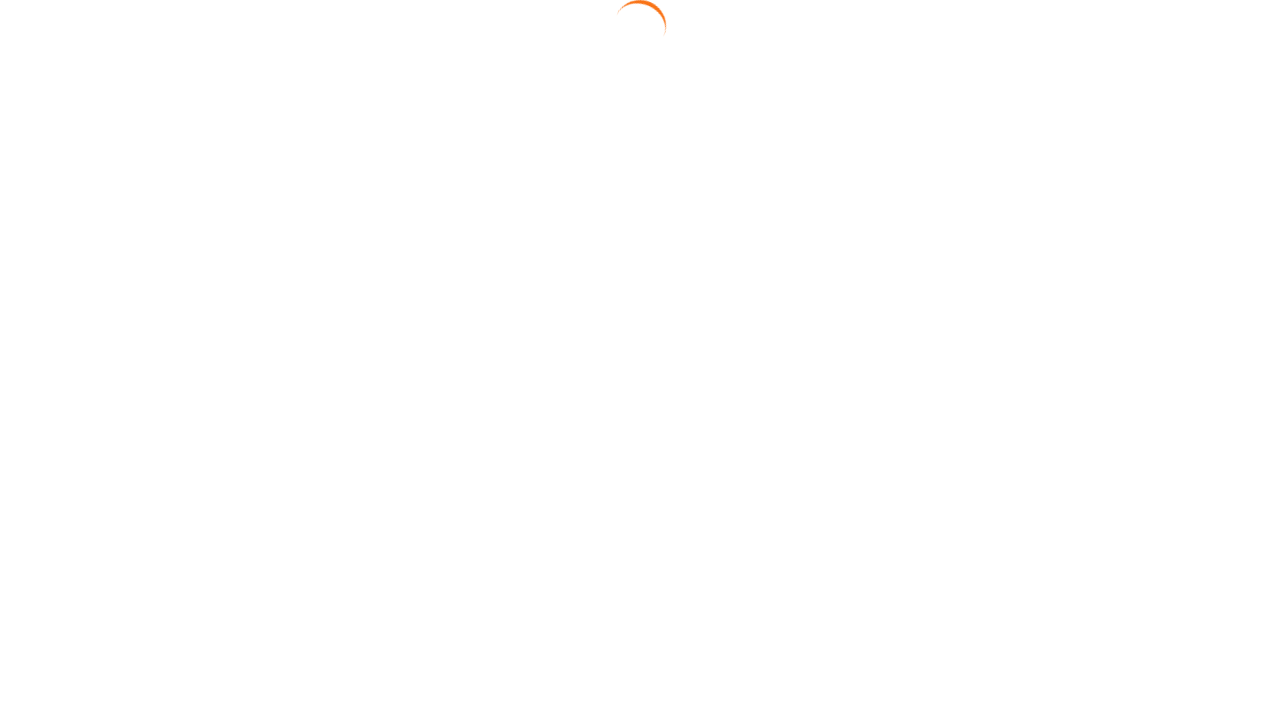

Table data loaded successfully
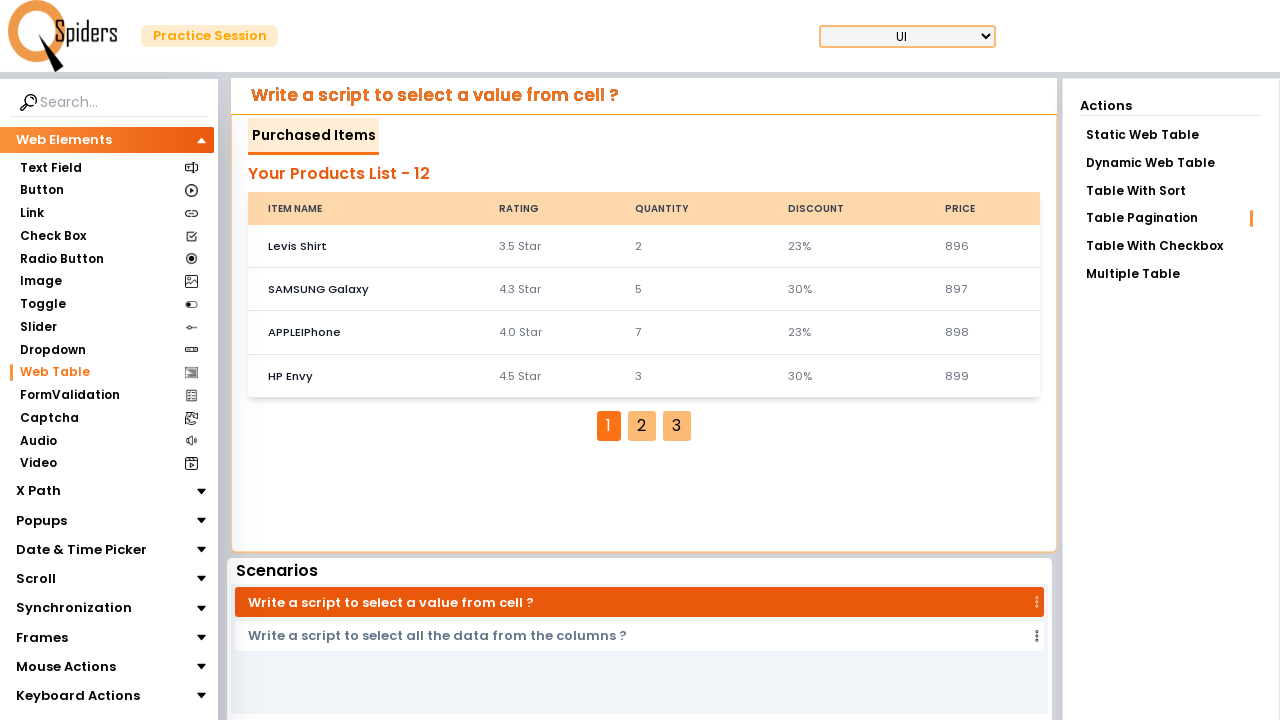

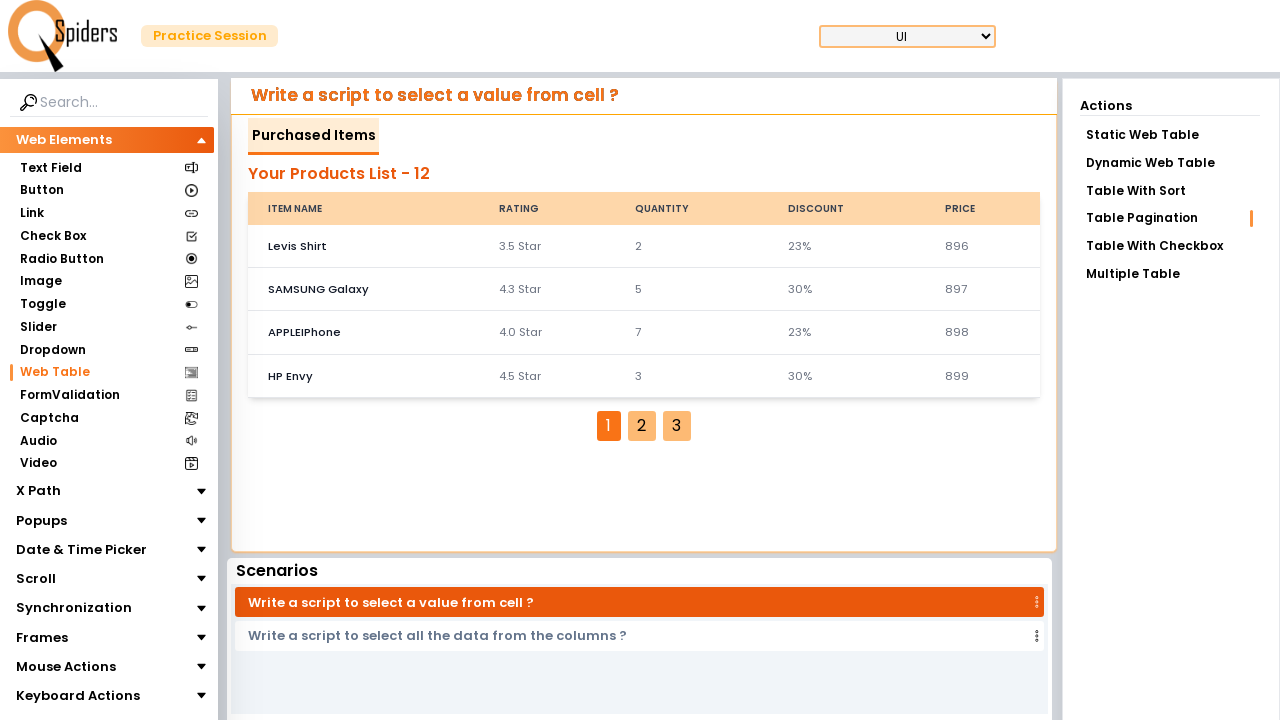